Tests dropdown selection functionality by selecting an option from a dropdown menu on the DemoQA select menu page

Starting URL: https://demoqa.com/select-menu

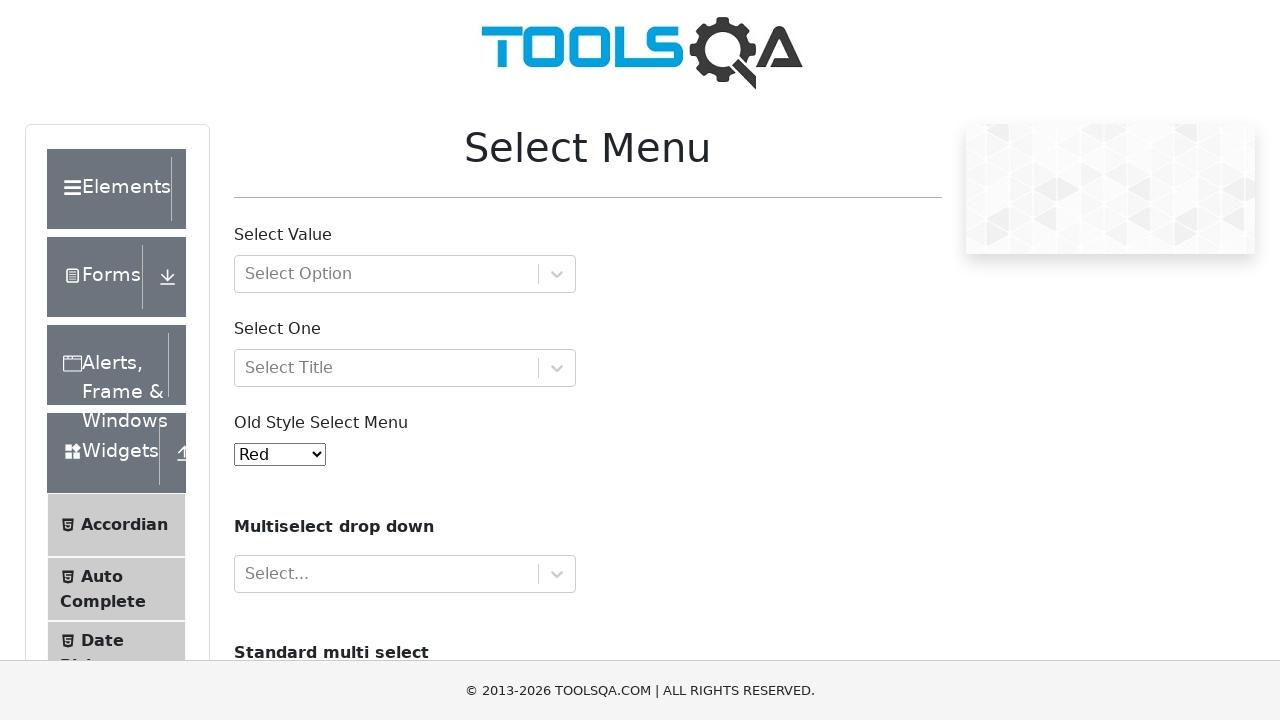

Navigated to DemoQA select menu page
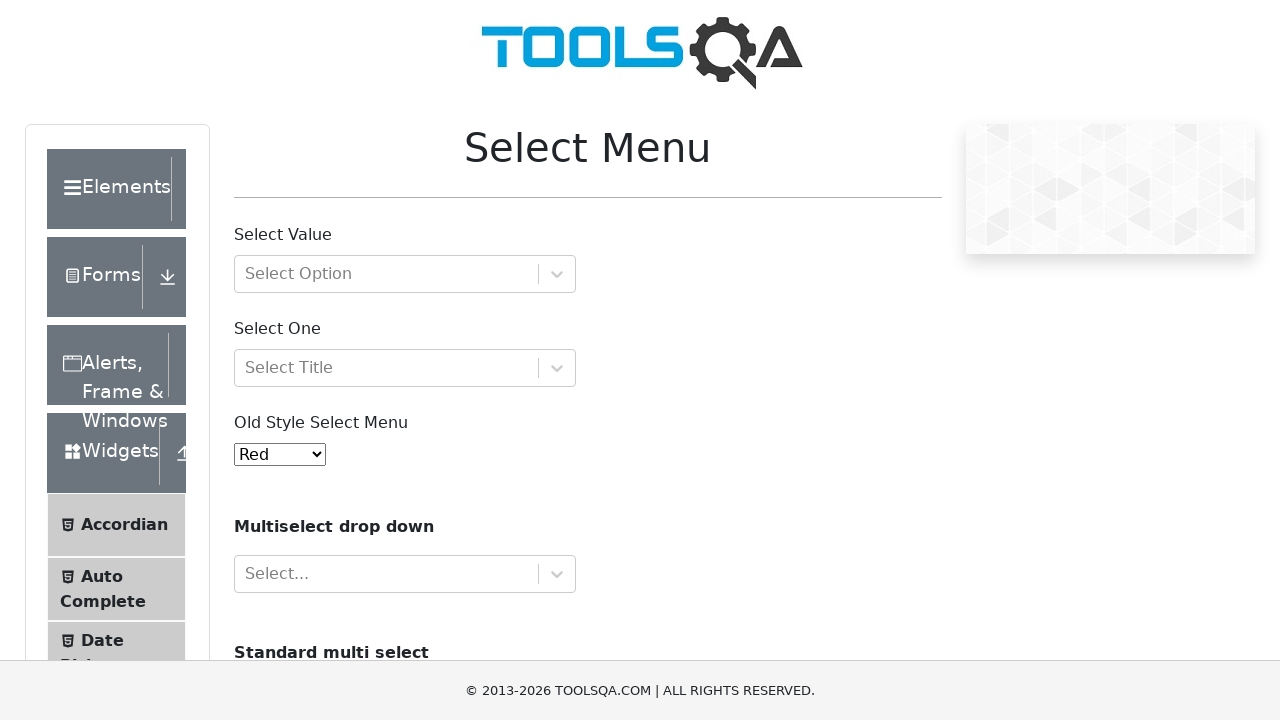

Selected option with value '5' from the dropdown menu on #oldSelectMenu
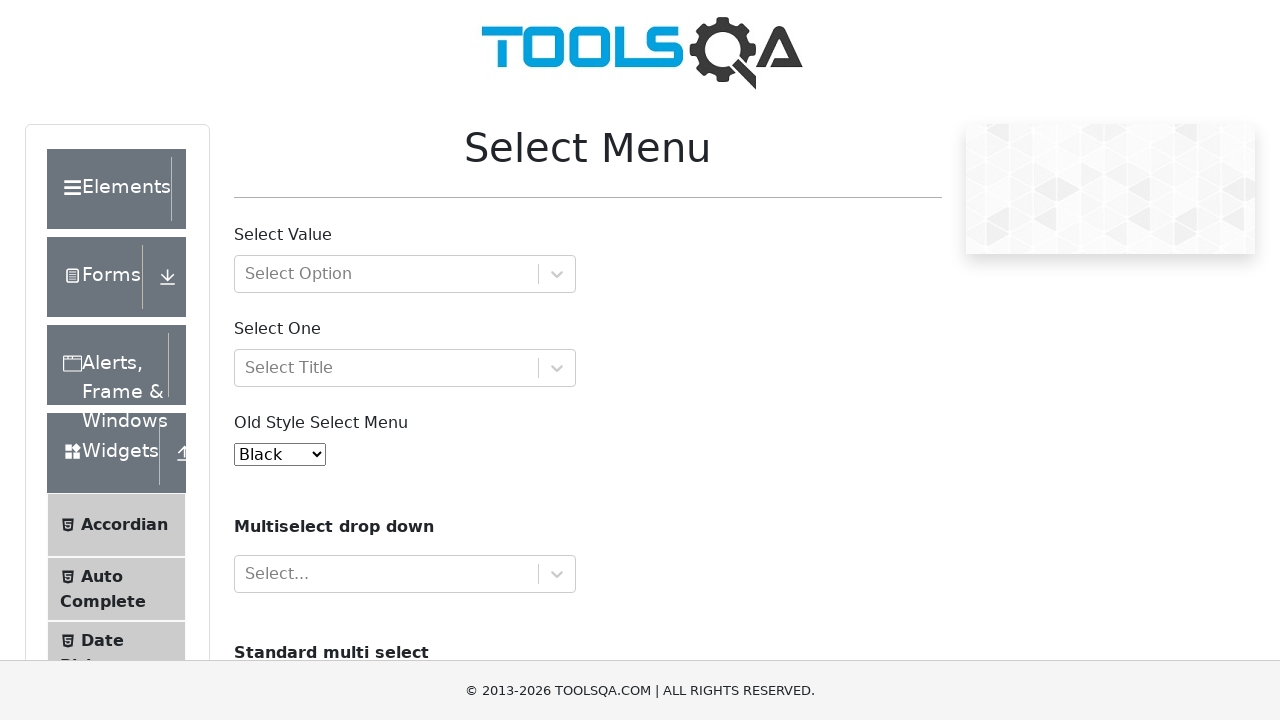

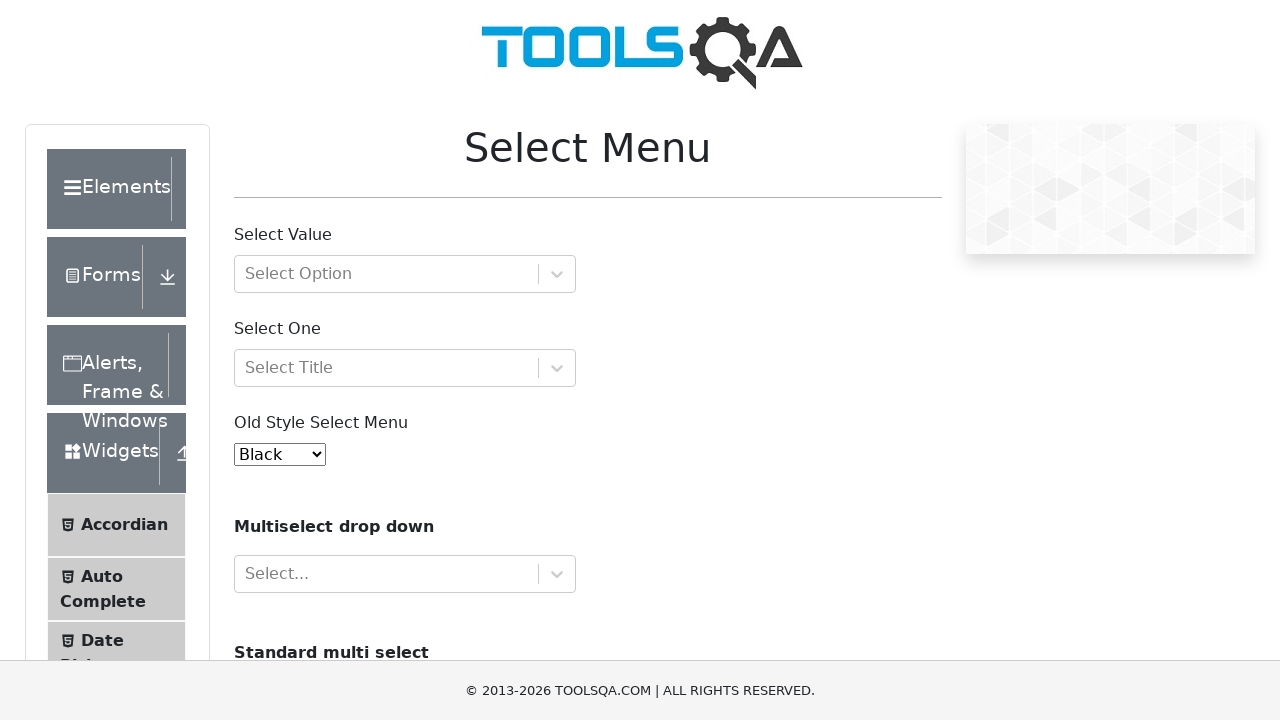